Tests browser history navigation including clicking links to navigate forward, using browser back and forward buttons, and testing pushState history manipulation.

Starting URL: http://benbai123.github.io/TestPages/Automation/Selenium/CommandsTesting.html

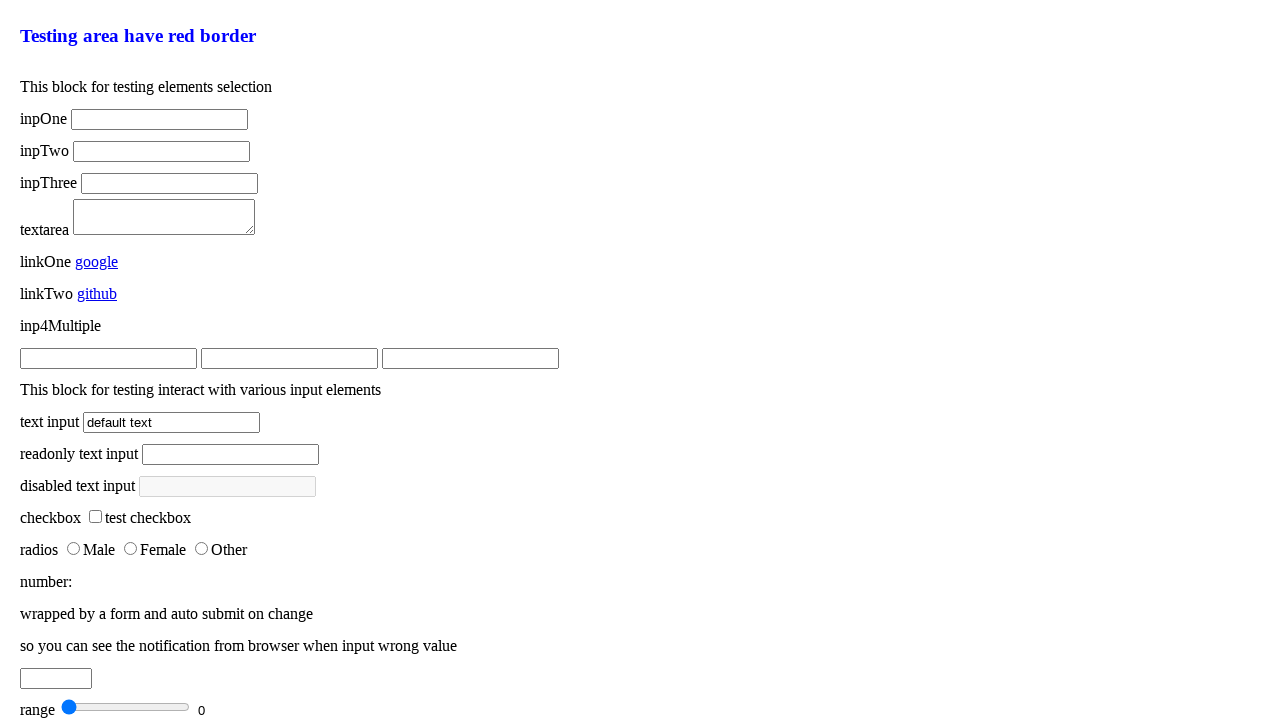

Clicked next page 001 link in browser history section at (82, 587) on .browser-history .nextpage001
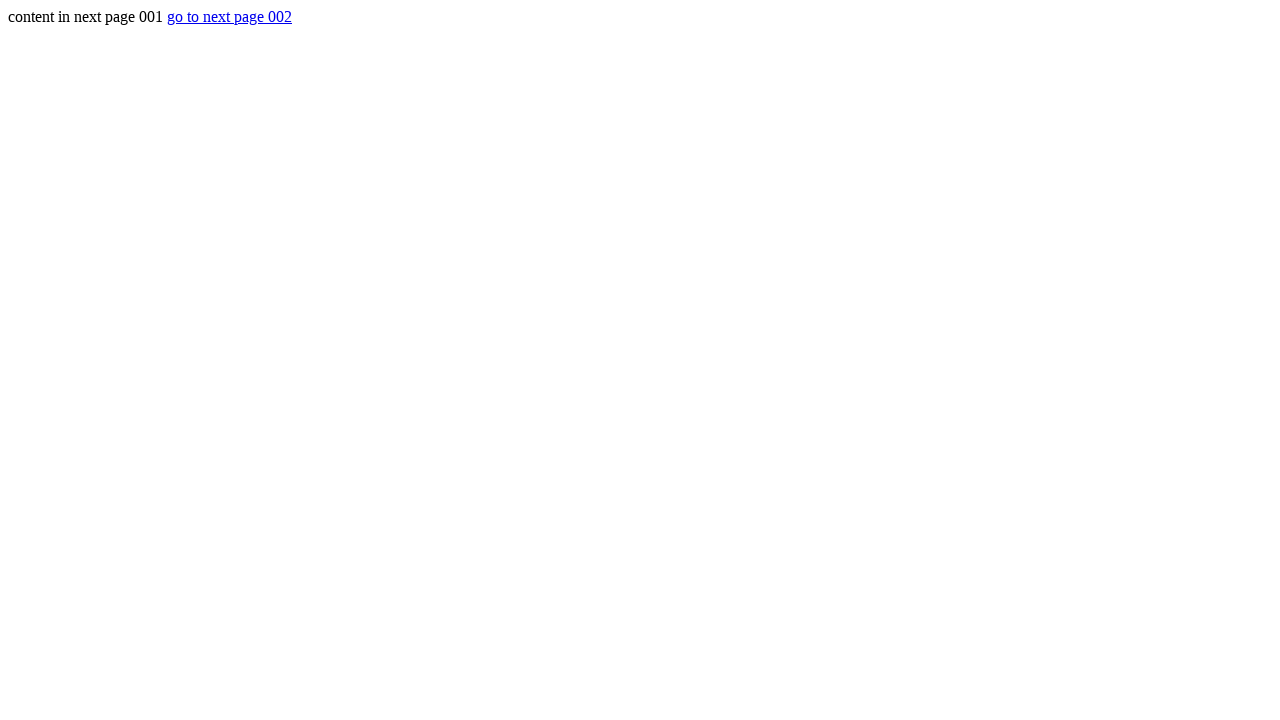

Waited 1500ms for page 001 to load
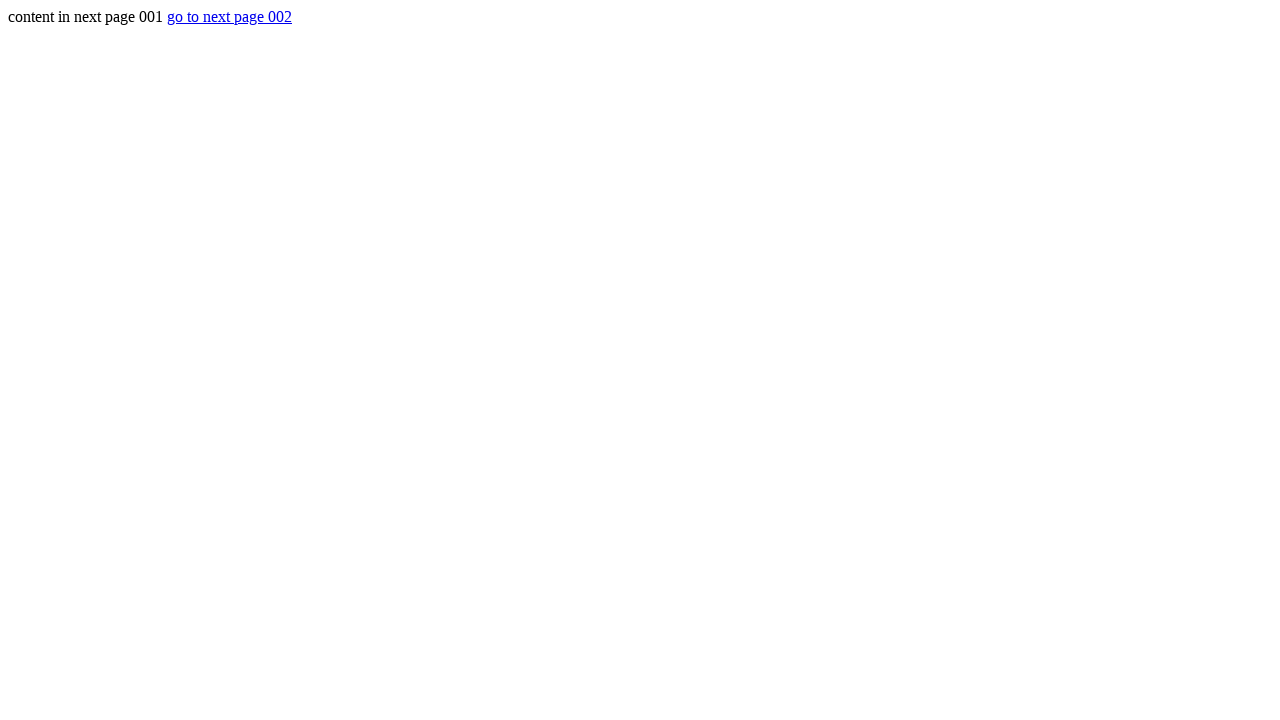

Clicked next page 002 link at (230, 16) on .nextpage002
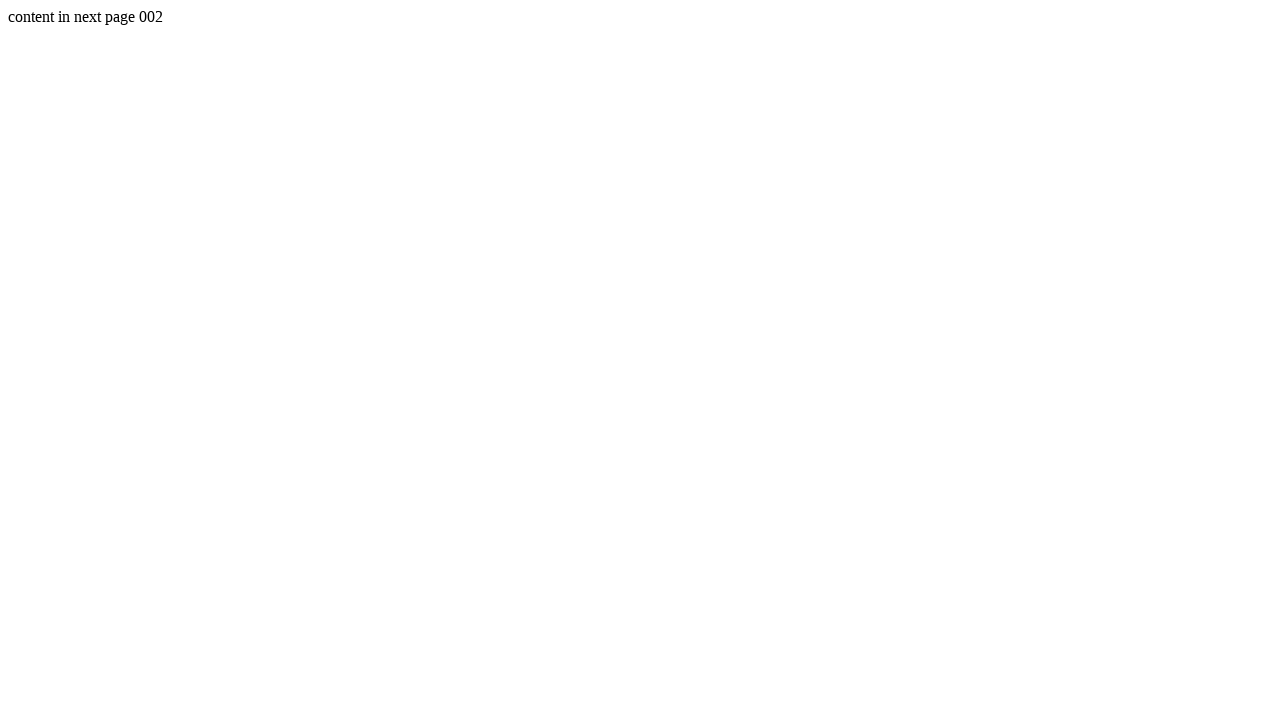

Waited 1500ms for page 002 to load
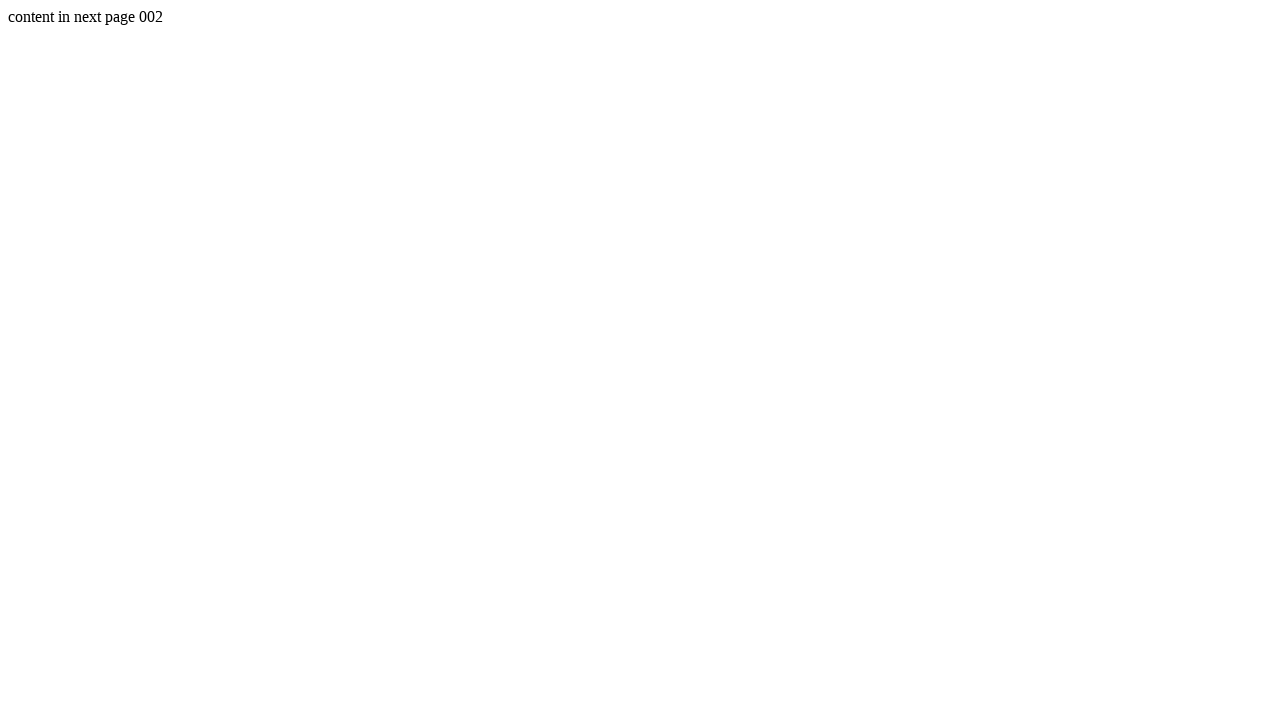

Clicked browser back button to return to page 001
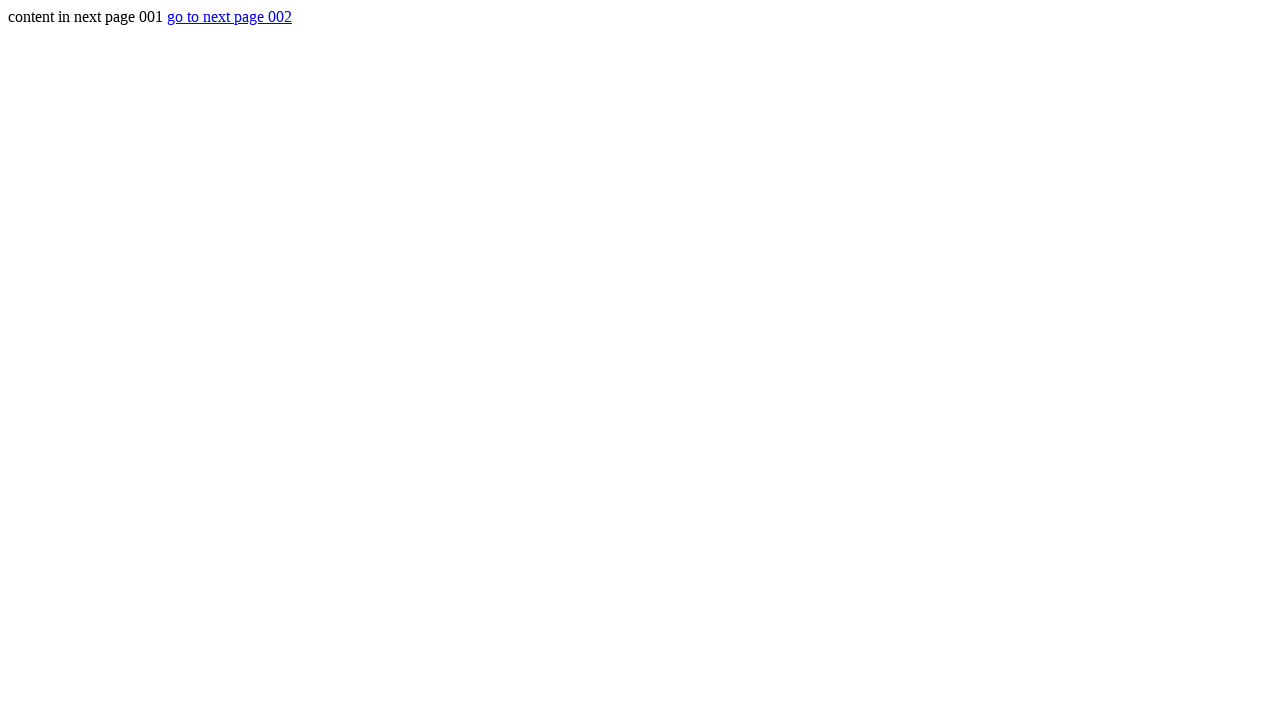

Waited 1500ms for back navigation to complete
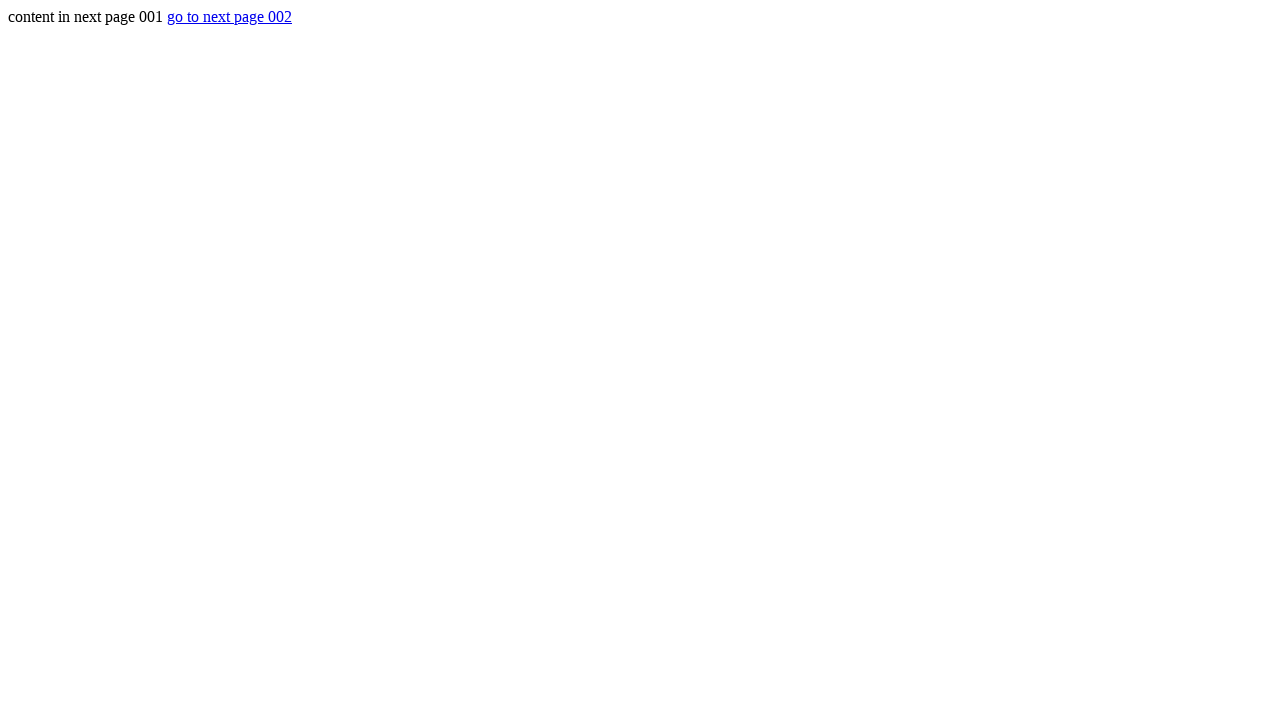

Retrieved and printed next page content text after back navigation
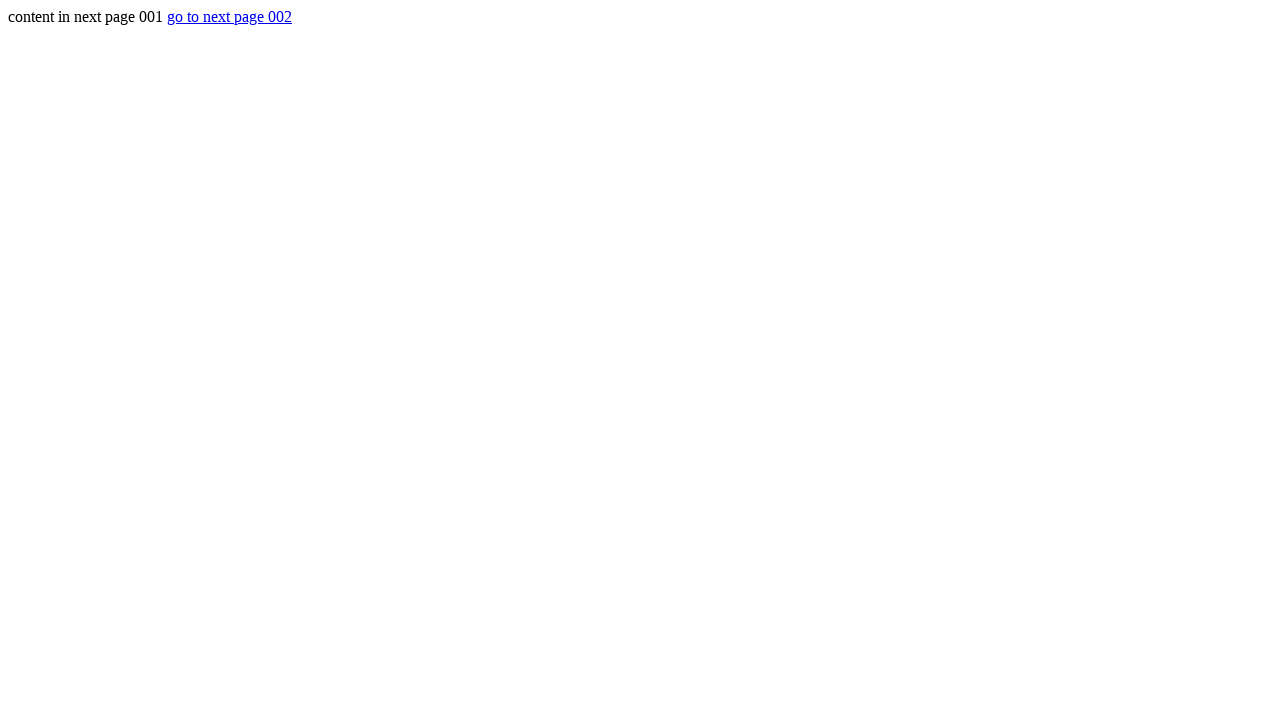

Clicked browser forward button to return to page 002
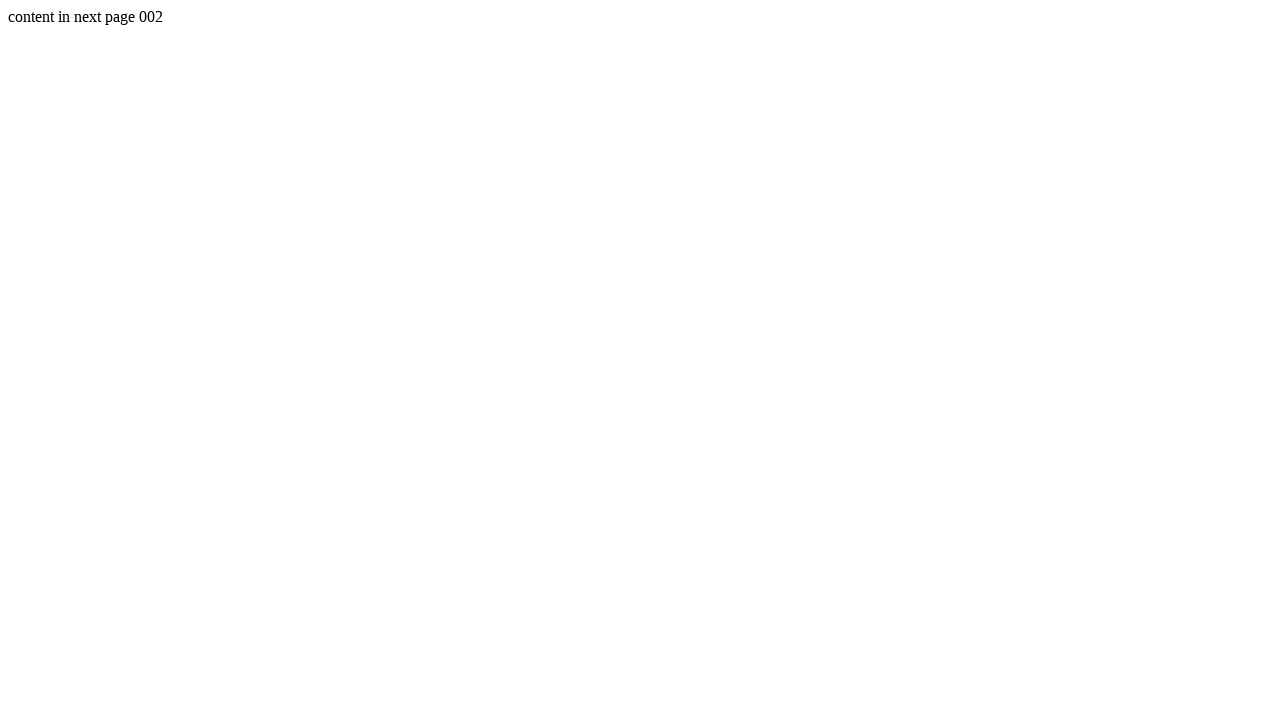

Waited 1500ms for forward navigation to complete
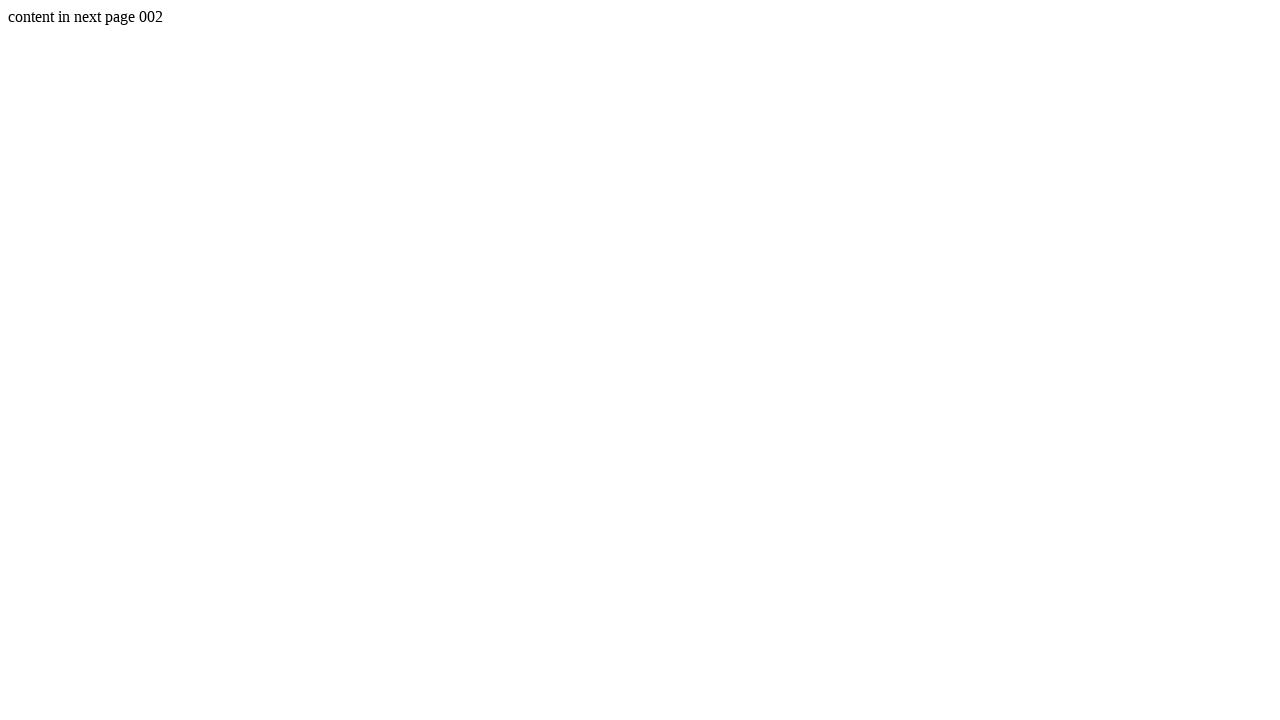

Retrieved and printed next page content text after forward navigation
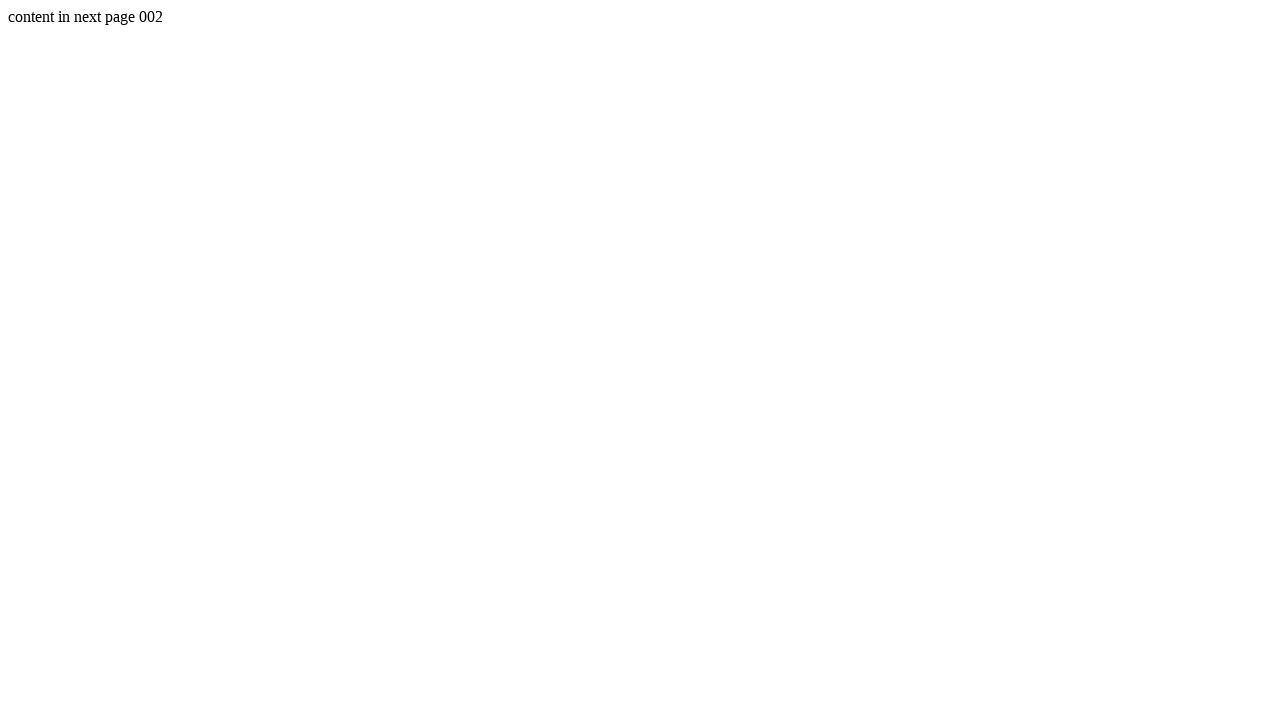

Used JavaScript window.history.go() to navigate back to first page
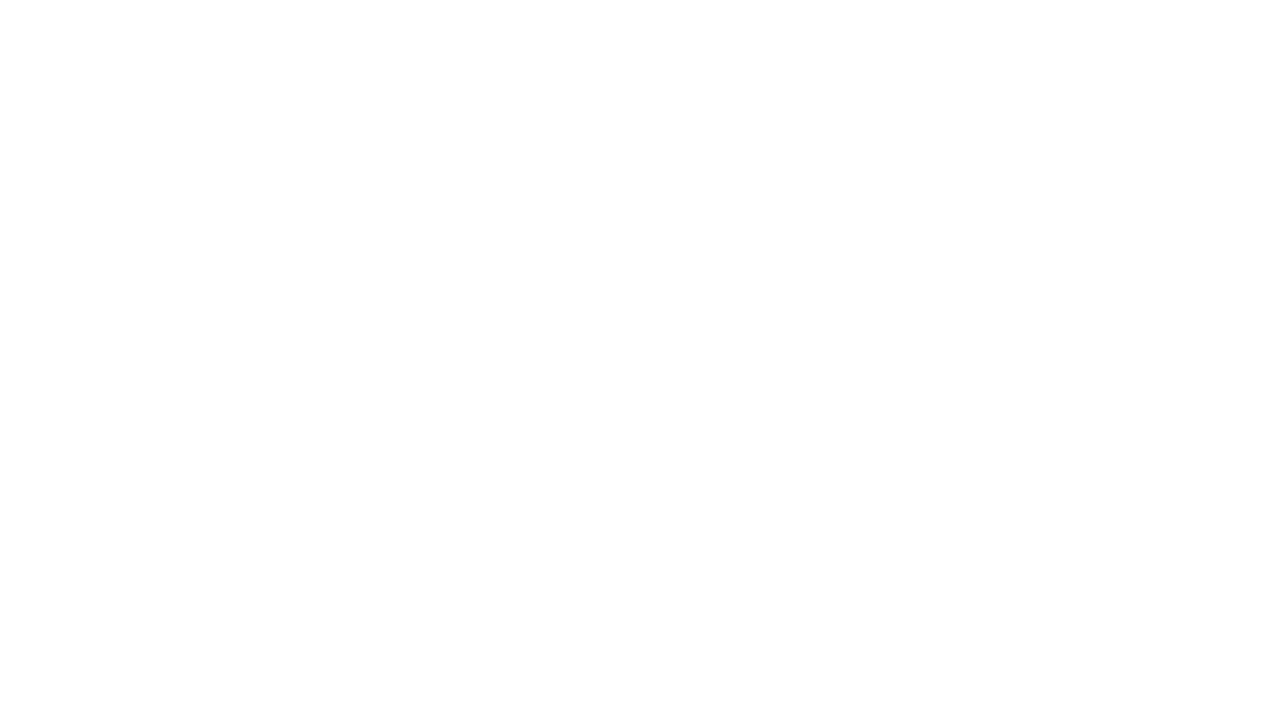

Waited 1500ms for JavaScript history navigation to complete
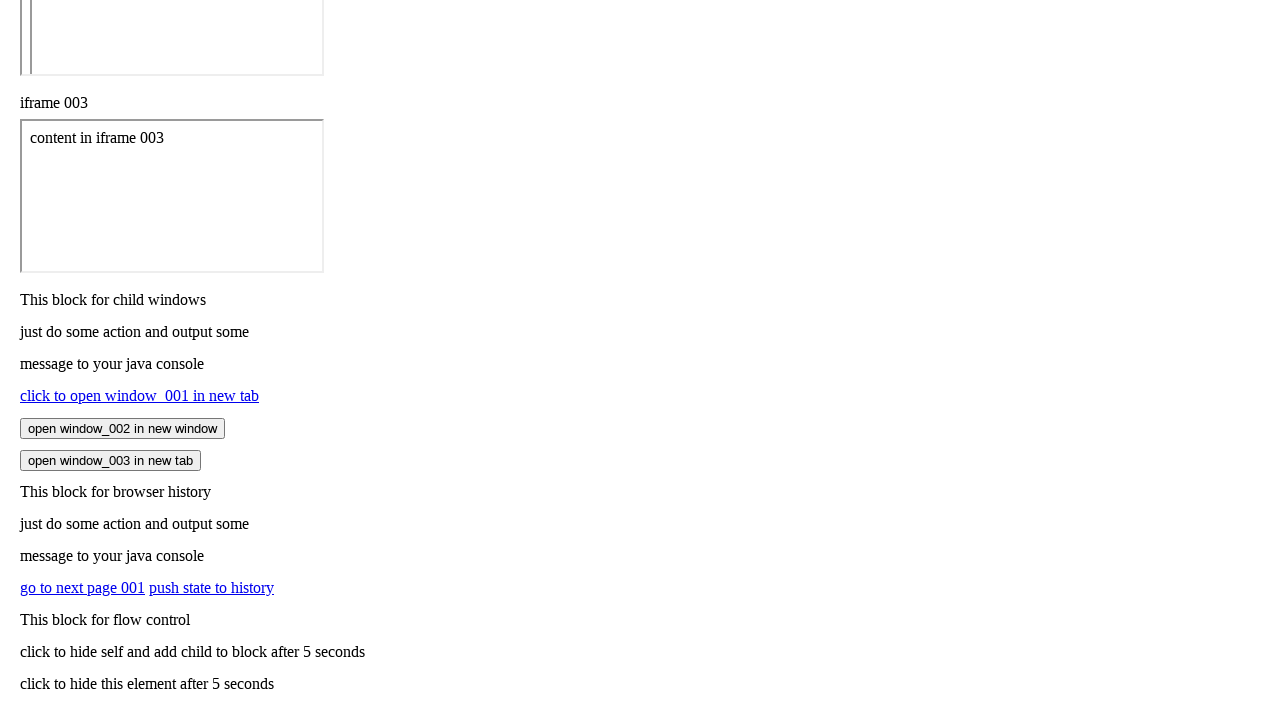

Clicked pushState link to test history manipulation at (212, 587) on .push-state-link
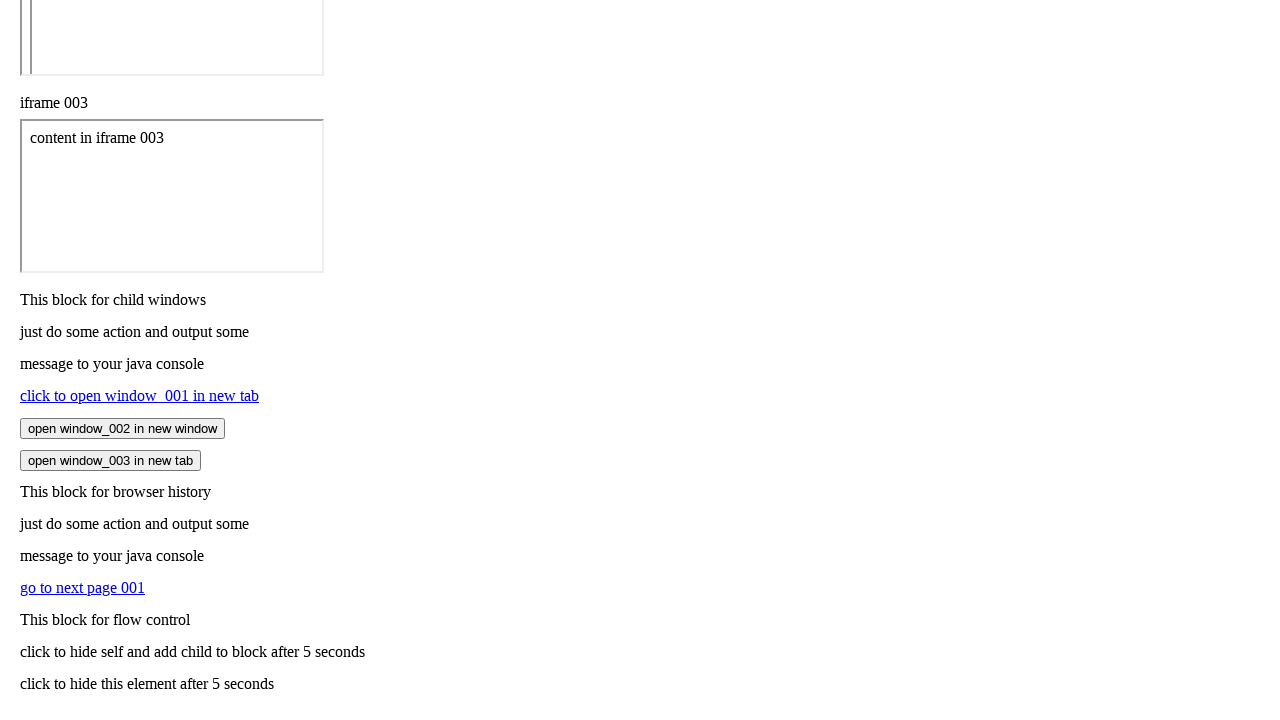

Waited 1500ms for pushState navigation to complete
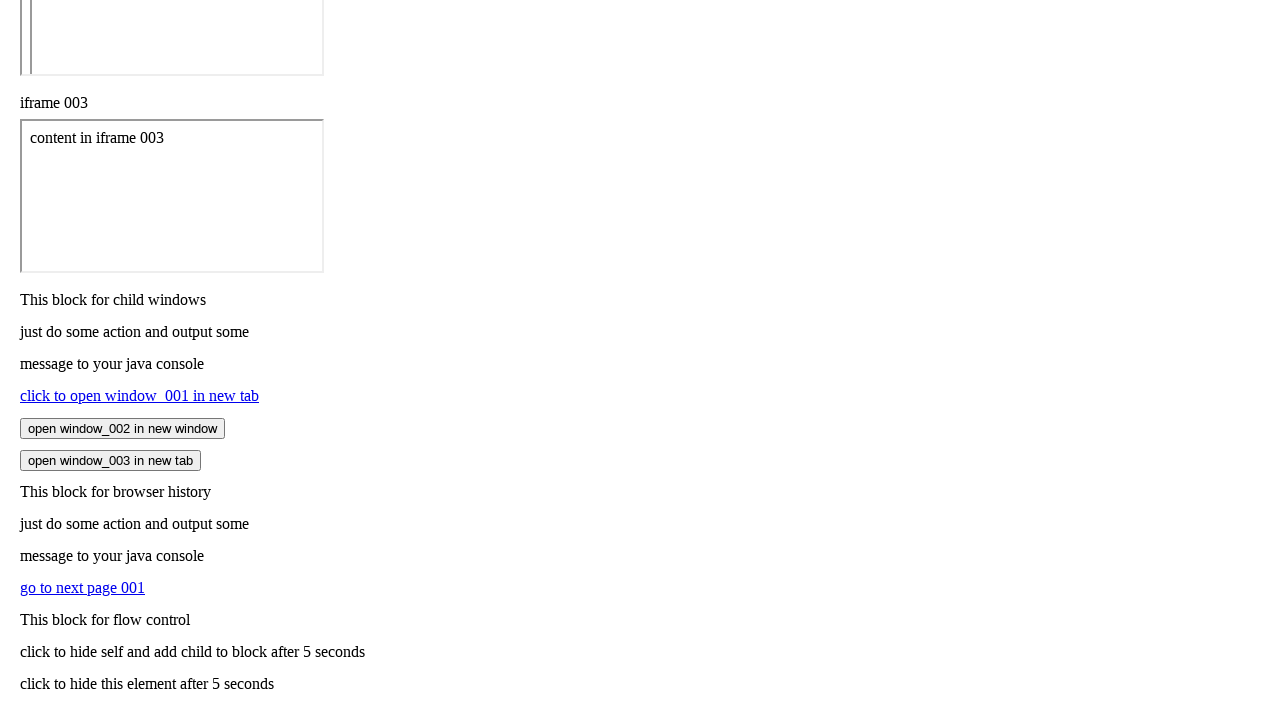

Clicked browser back button to revert pushState navigation
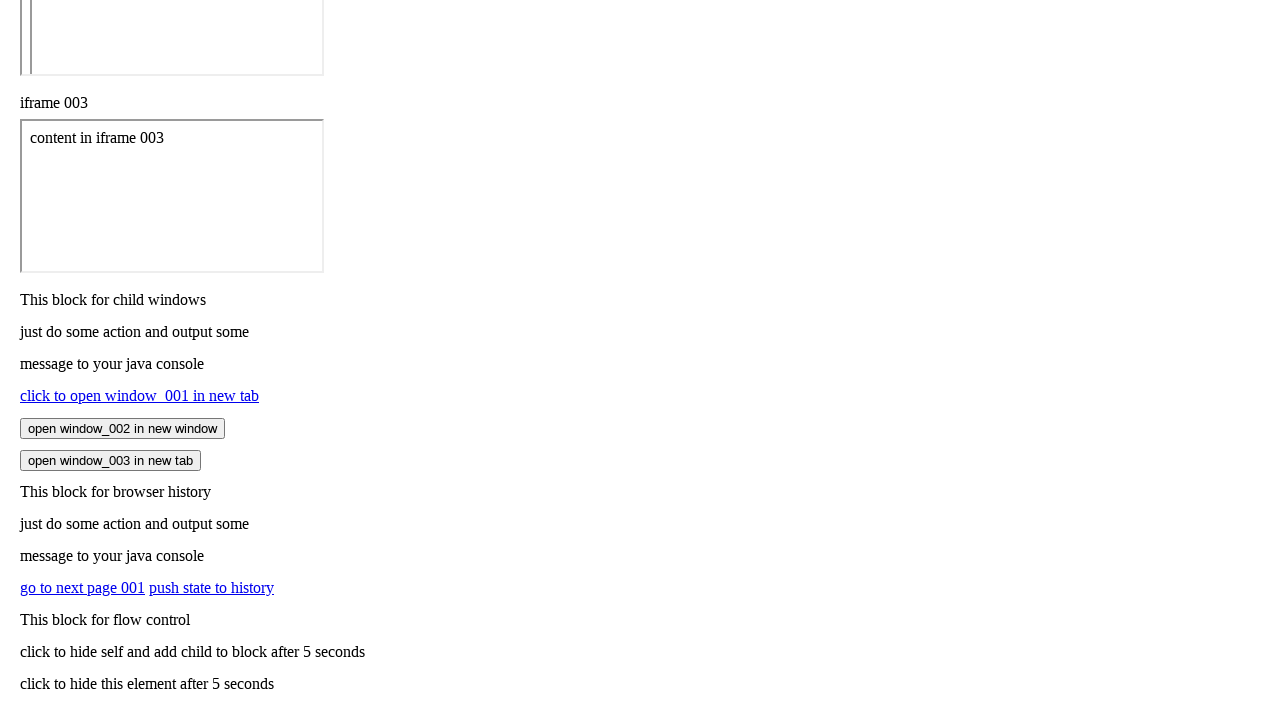

Waited 1500ms for back navigation after pushState to complete
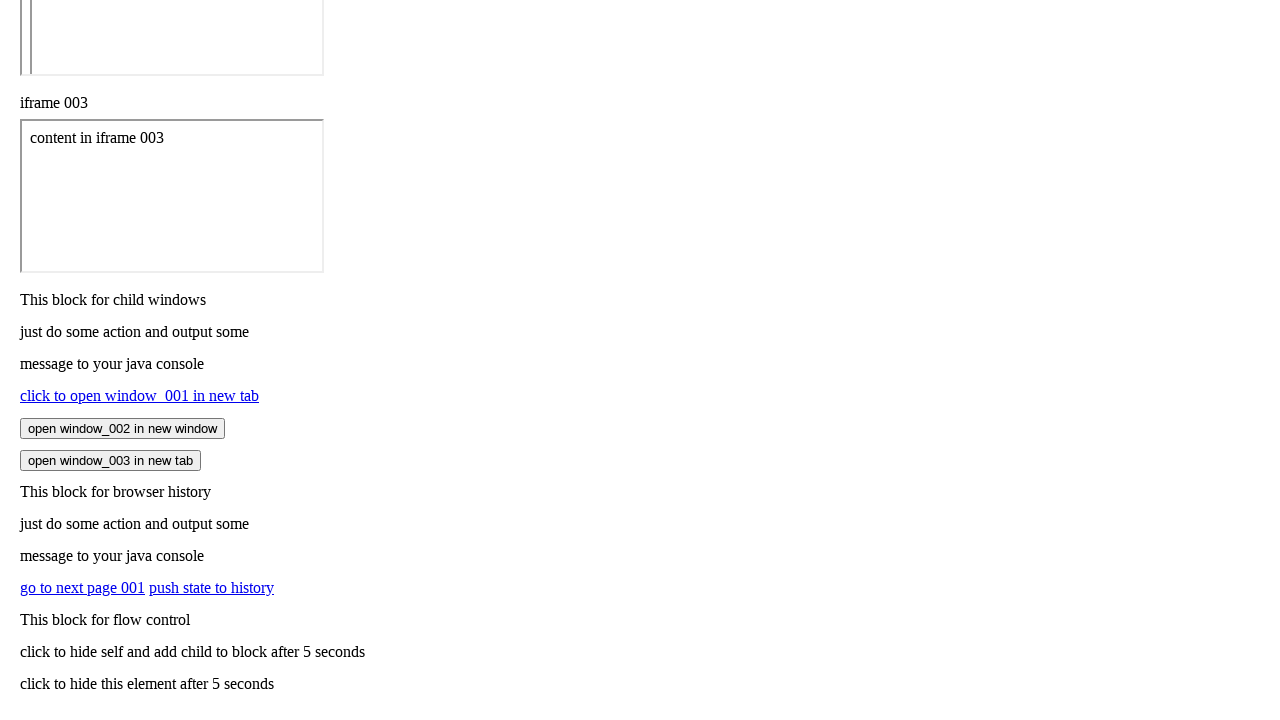

Clicked browser forward button to navigate forward after pushState back
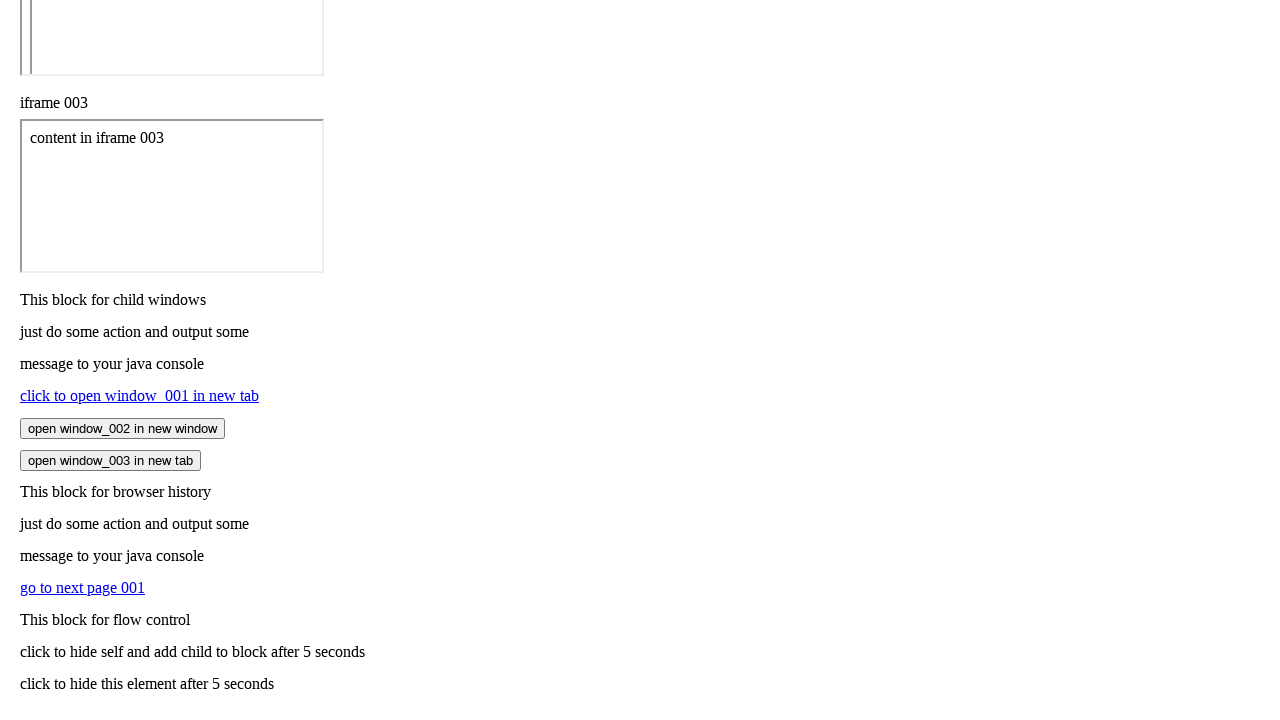

Waited 1500ms for forward navigation to complete
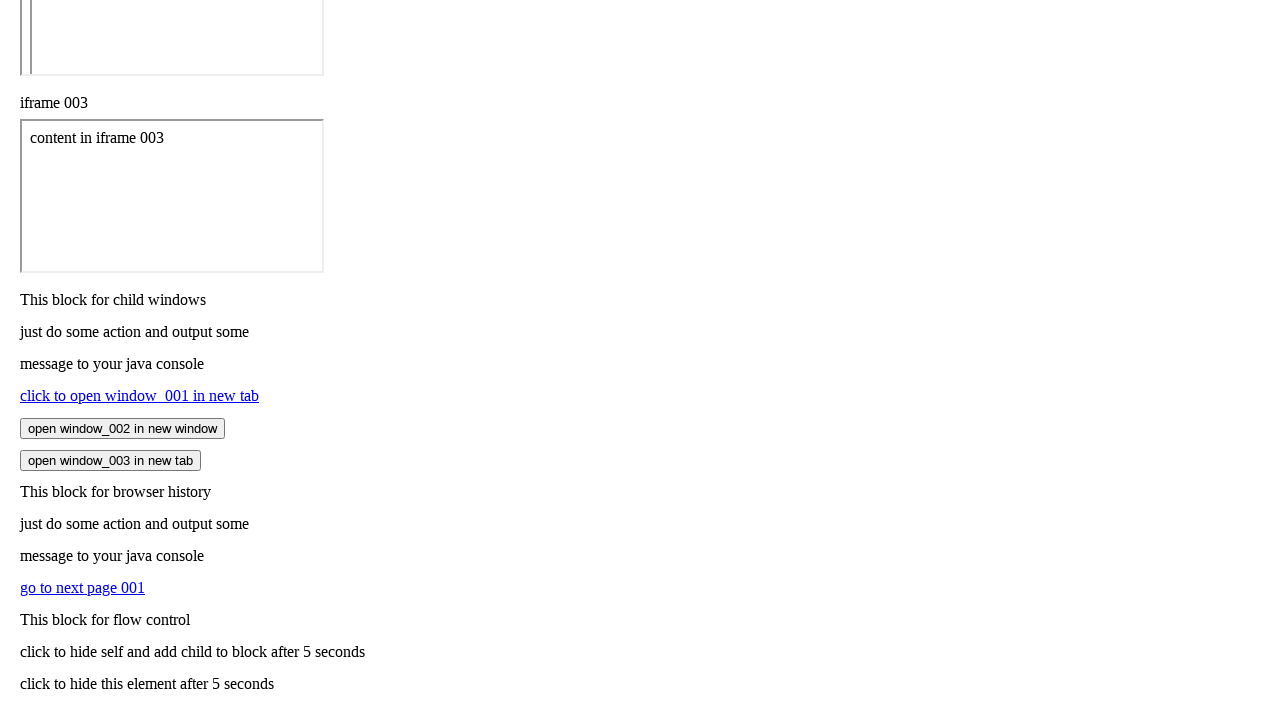

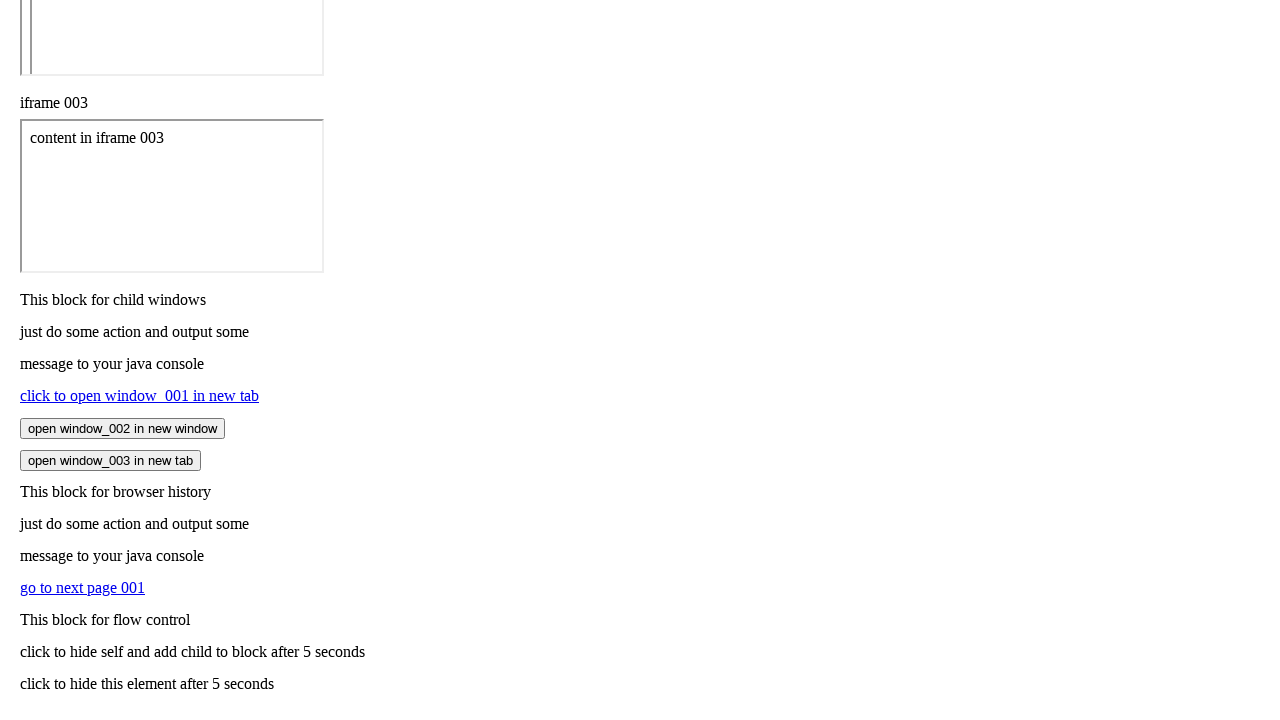